Tests that edits are canceled when pressing Escape key

Starting URL: https://demo.playwright.dev/todomvc

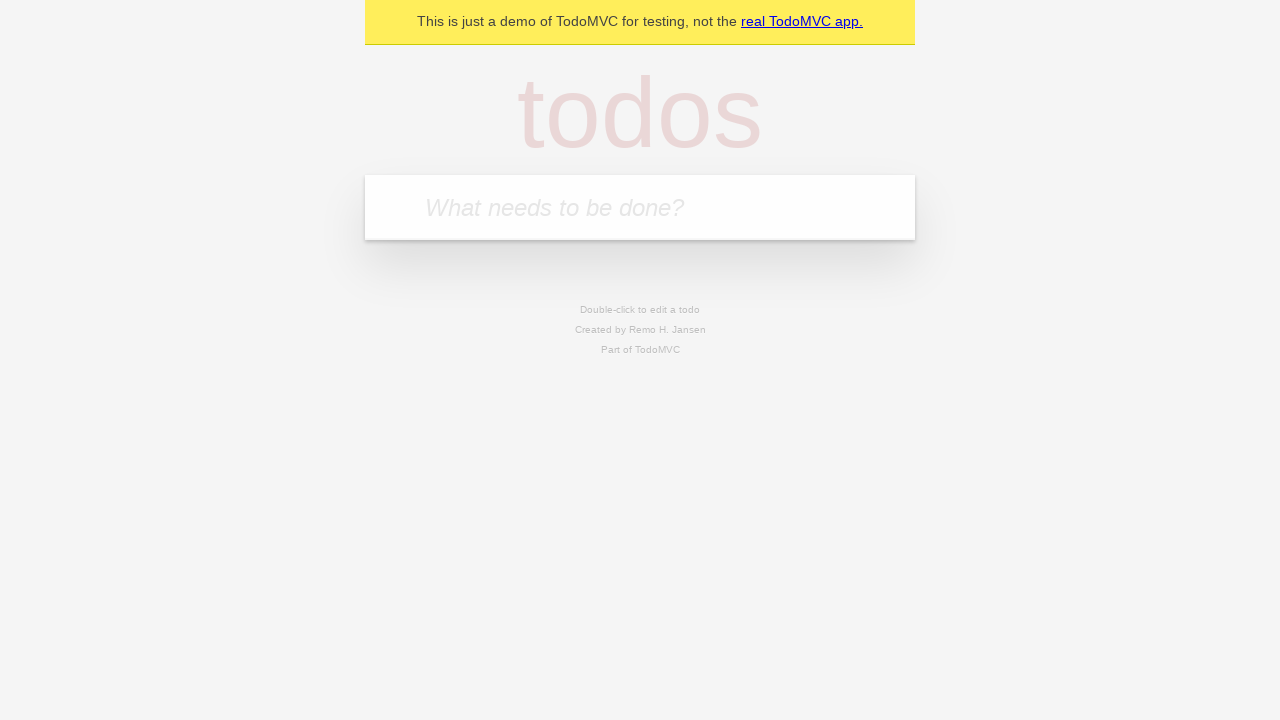

Filled first todo input with 'buy some cheese' on .new-todo
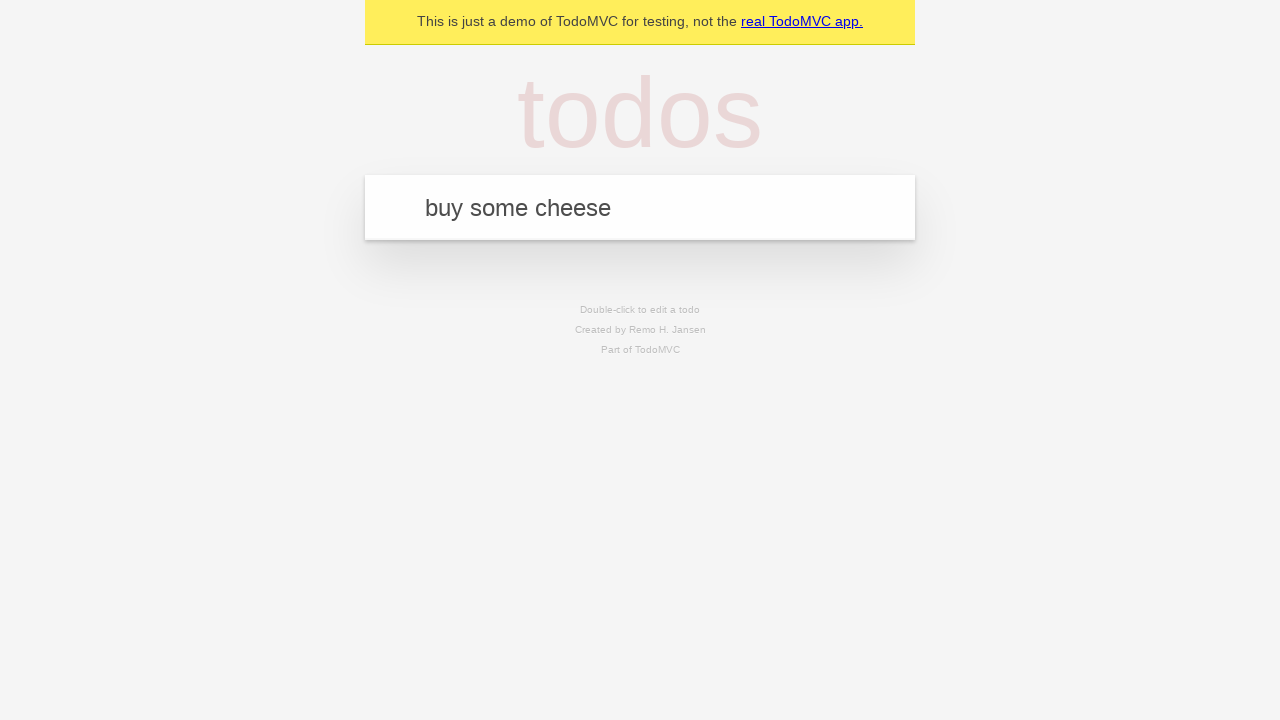

Pressed Enter to add first todo on .new-todo
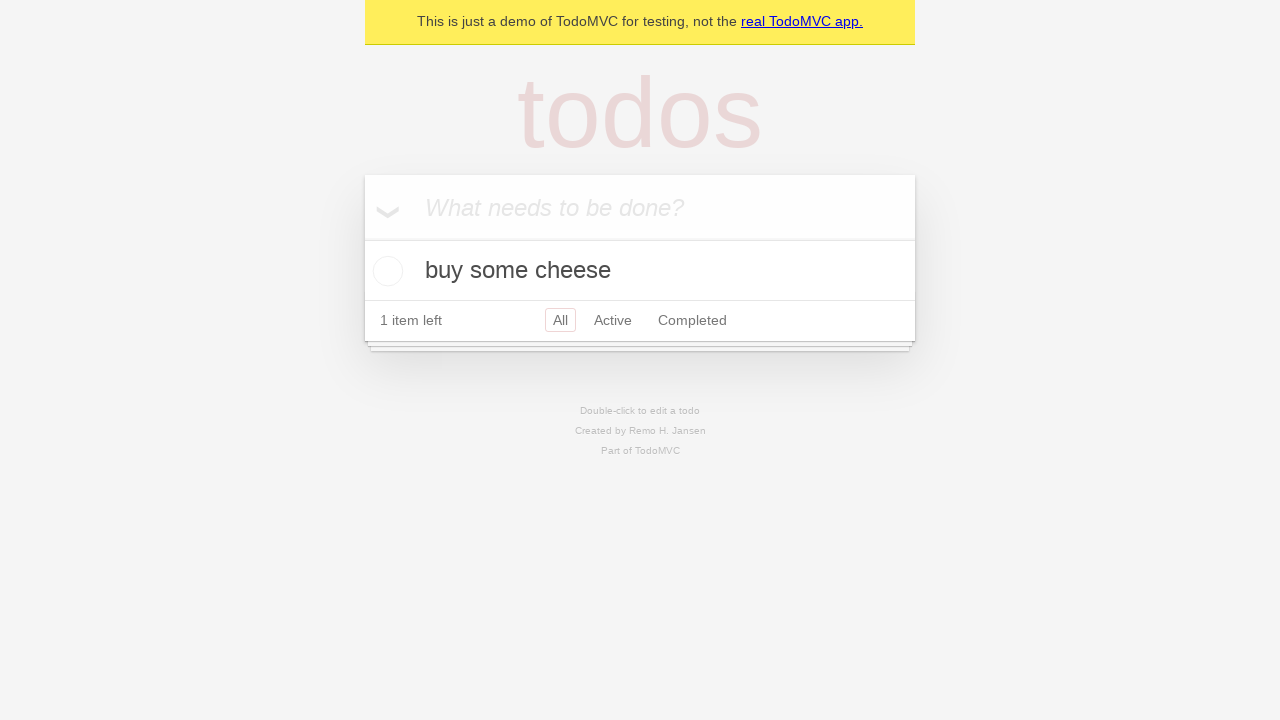

Filled second todo input with 'feed the cat' on .new-todo
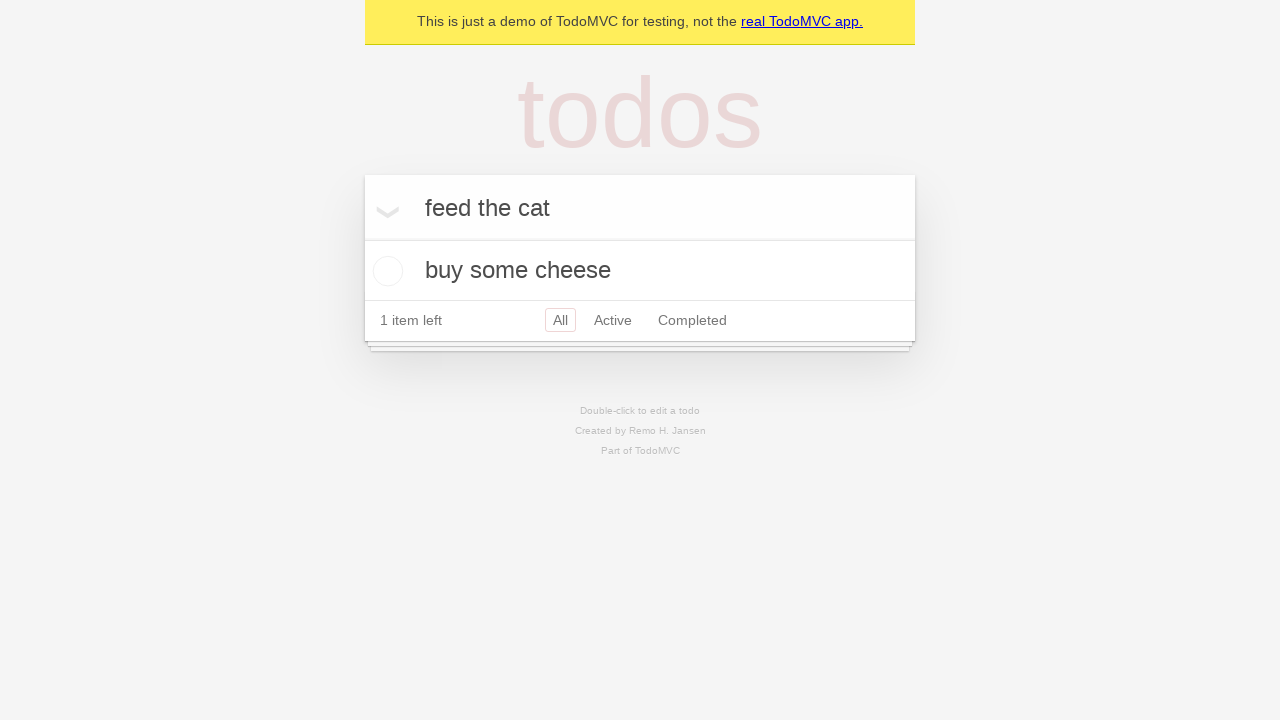

Pressed Enter to add second todo on .new-todo
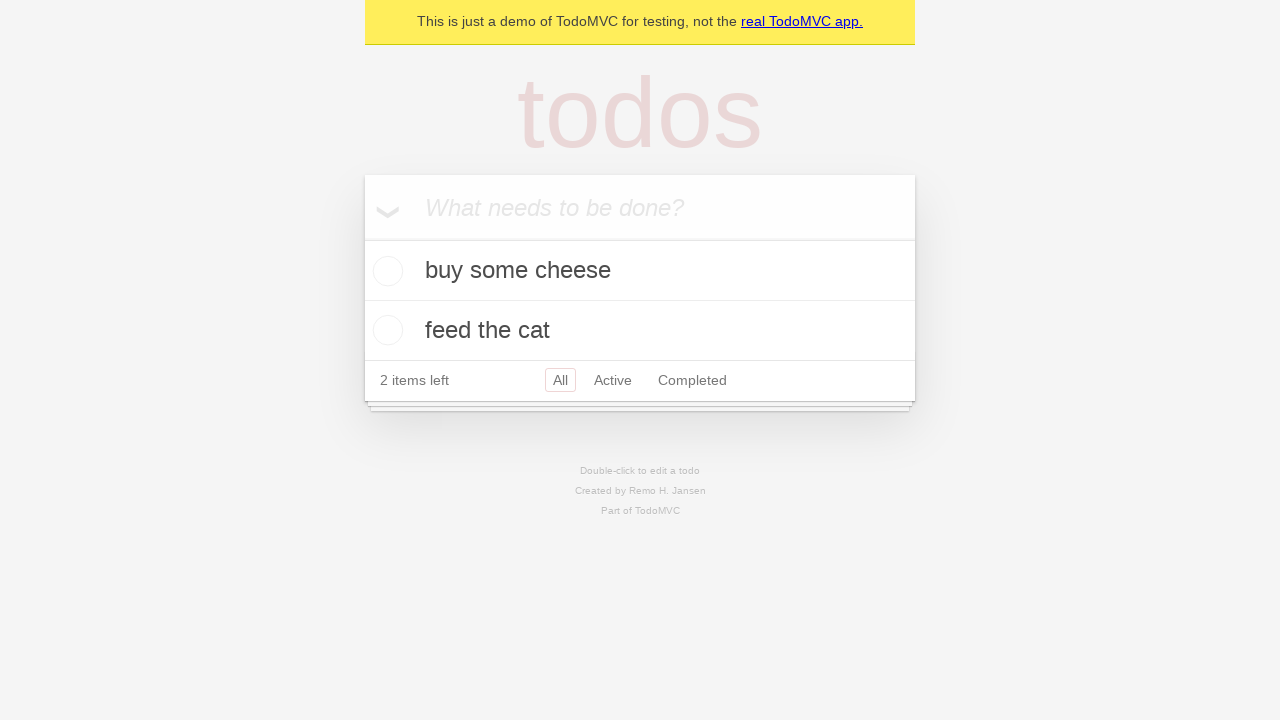

Filled third todo input with 'book a doctors appointment' on .new-todo
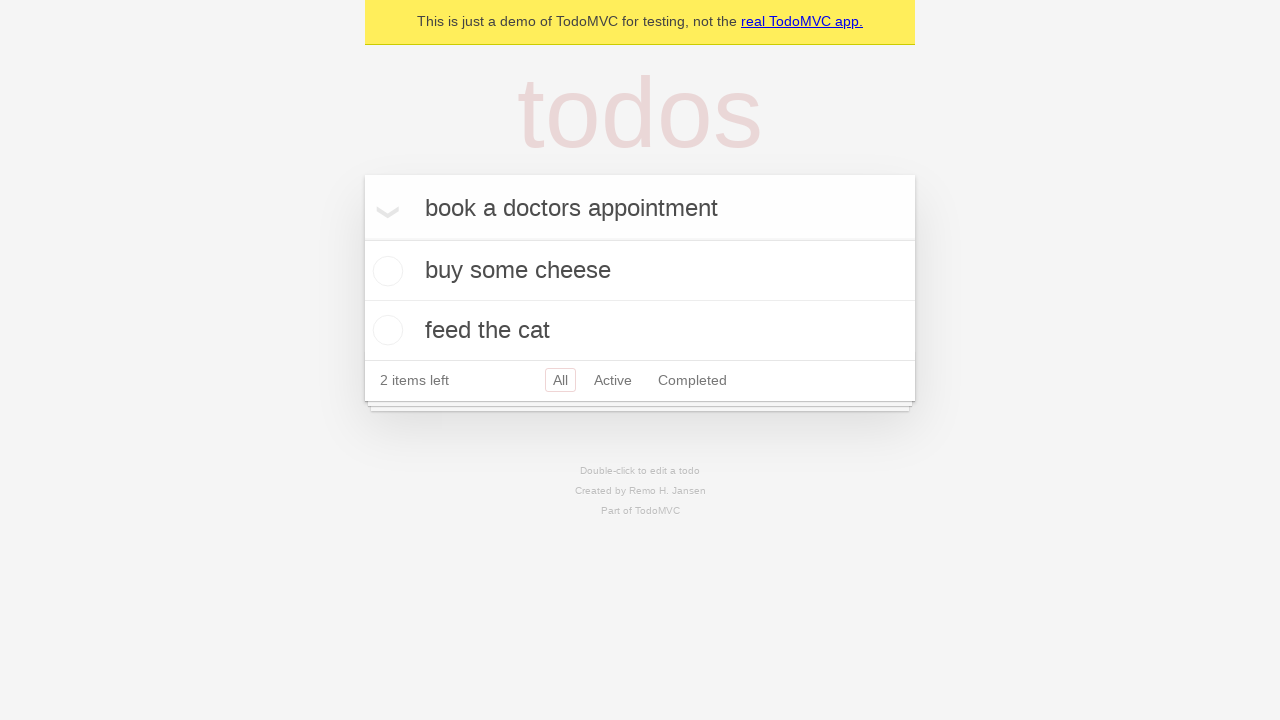

Pressed Enter to add third todo on .new-todo
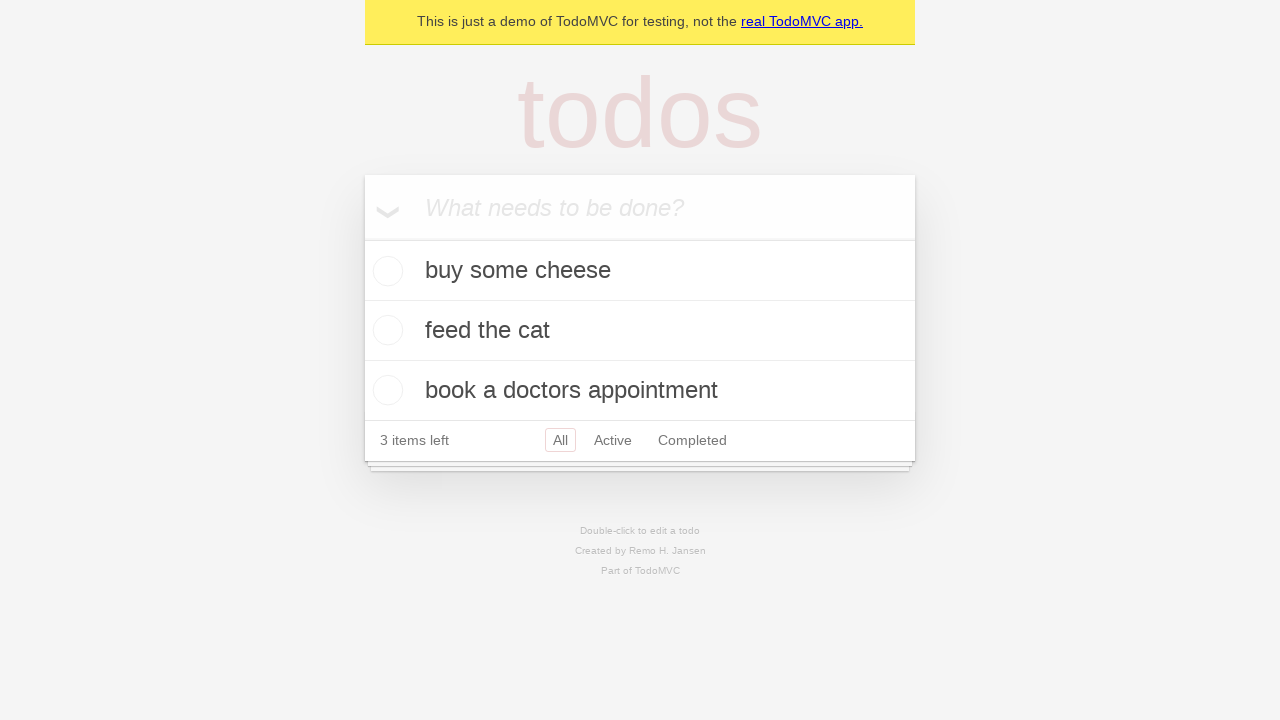

Waited for all 3 todo items to load
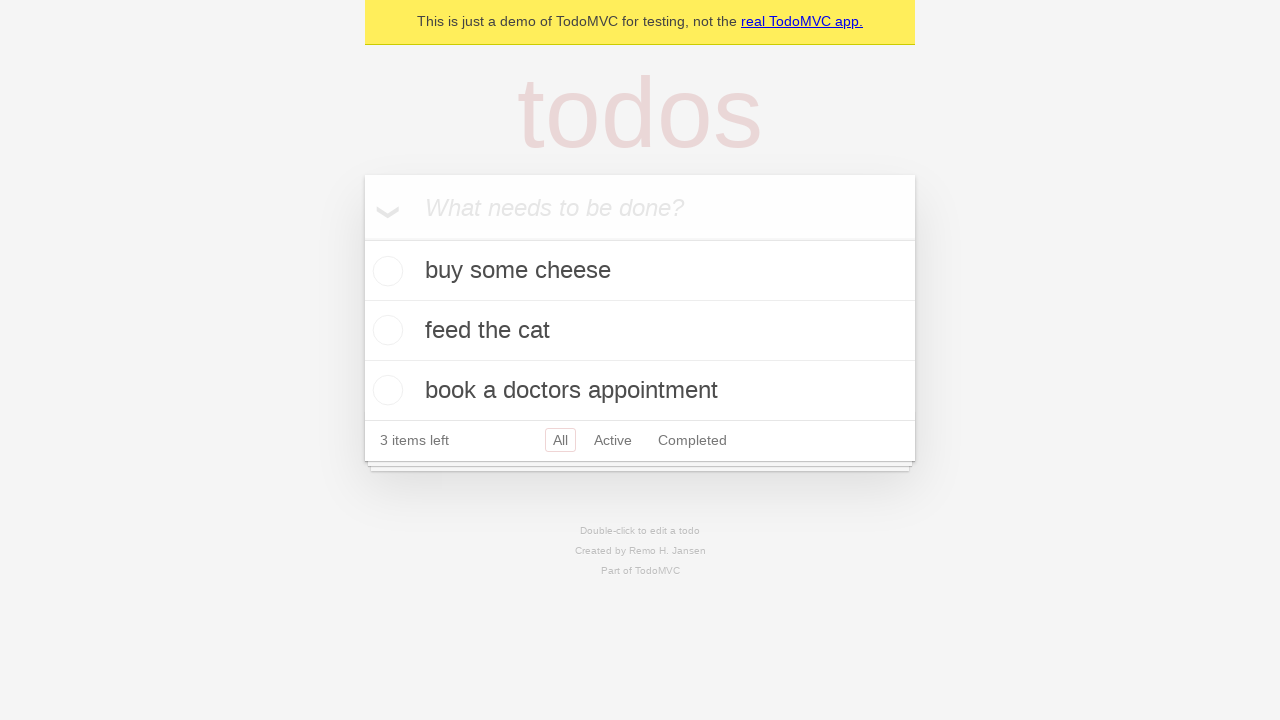

Double-clicked second todo item to enter edit mode at (640, 331) on .todo-list li >> nth=1
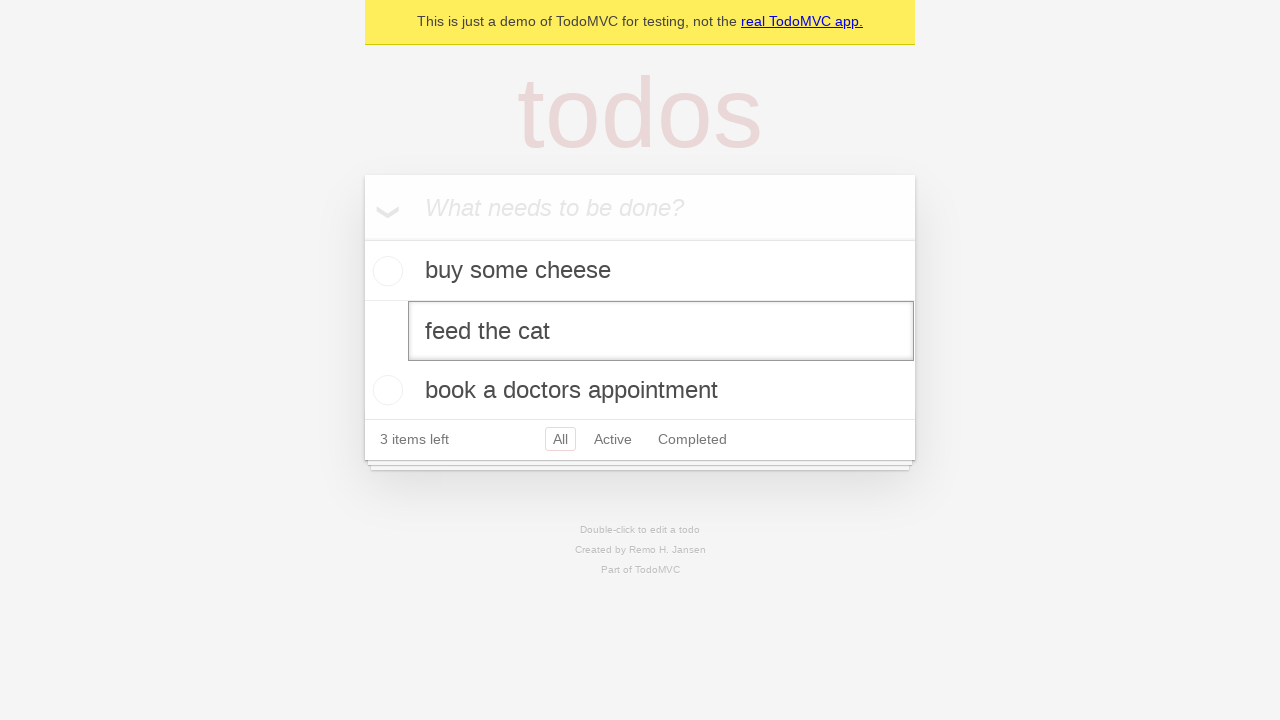

Changed edit field text to 'buy some sausages' on .todo-list li >> nth=1 >> .edit
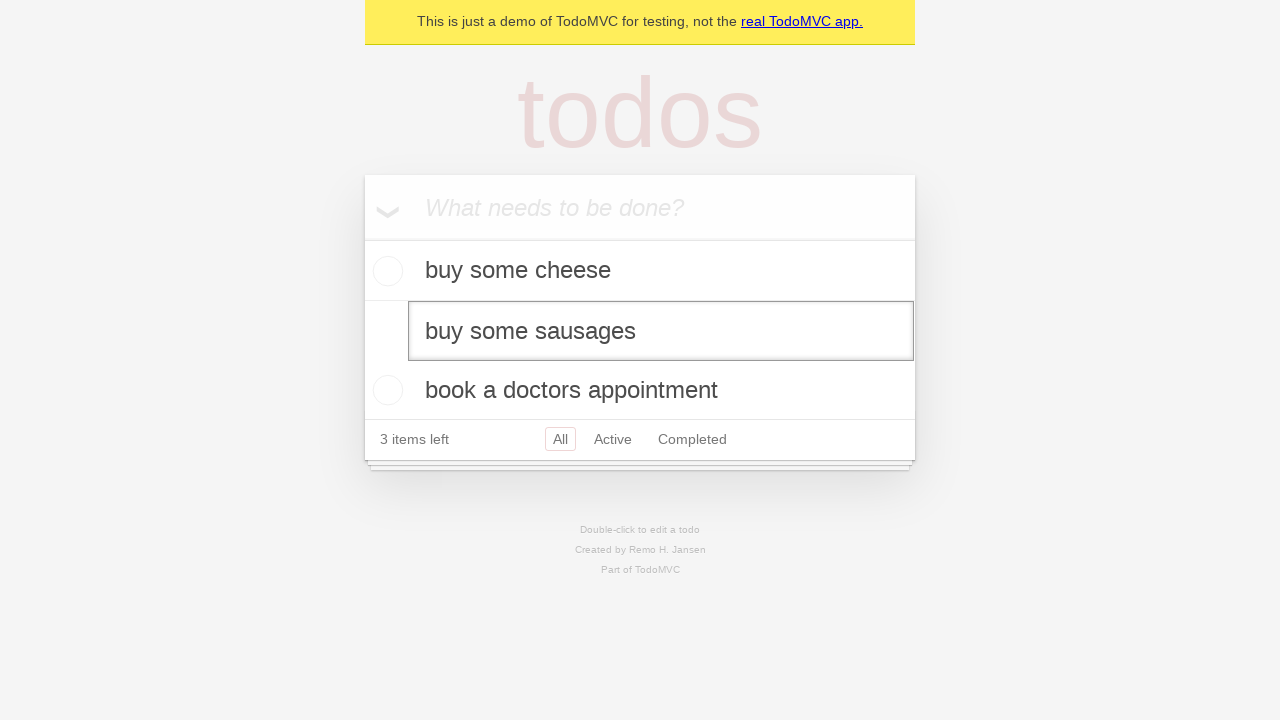

Pressed Escape to cancel edit and revert changes on .todo-list li >> nth=1 >> .edit
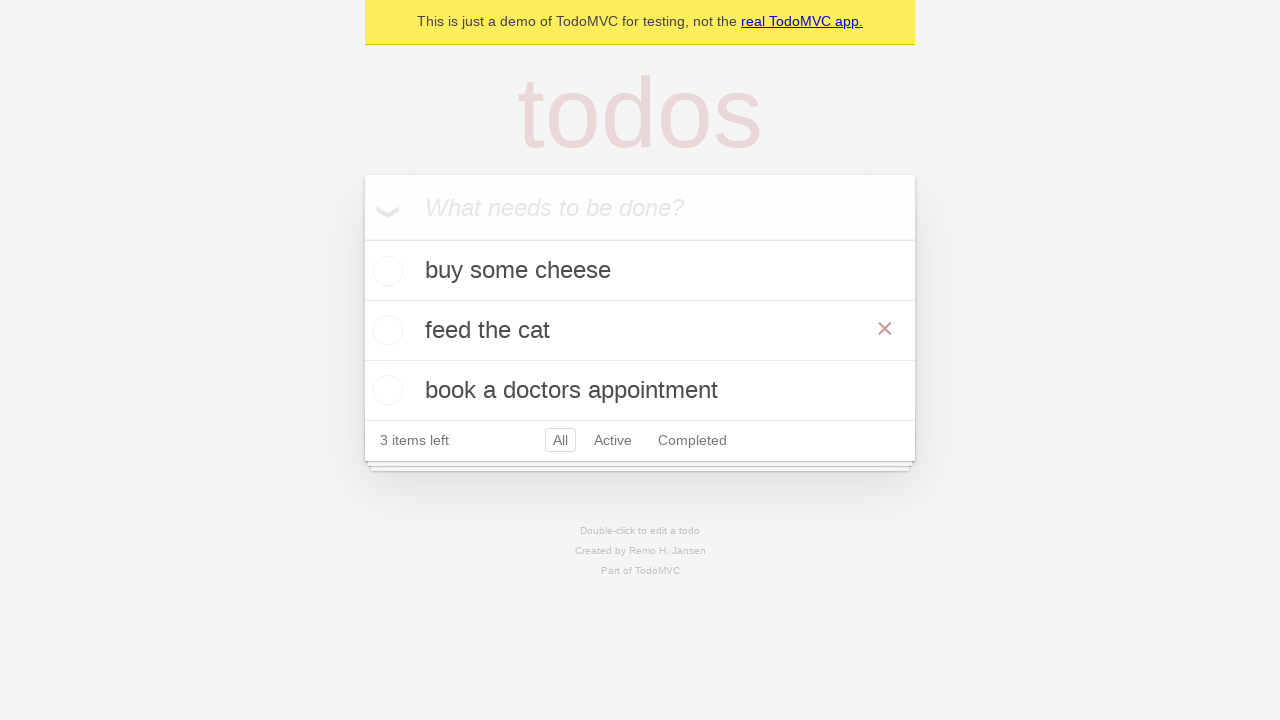

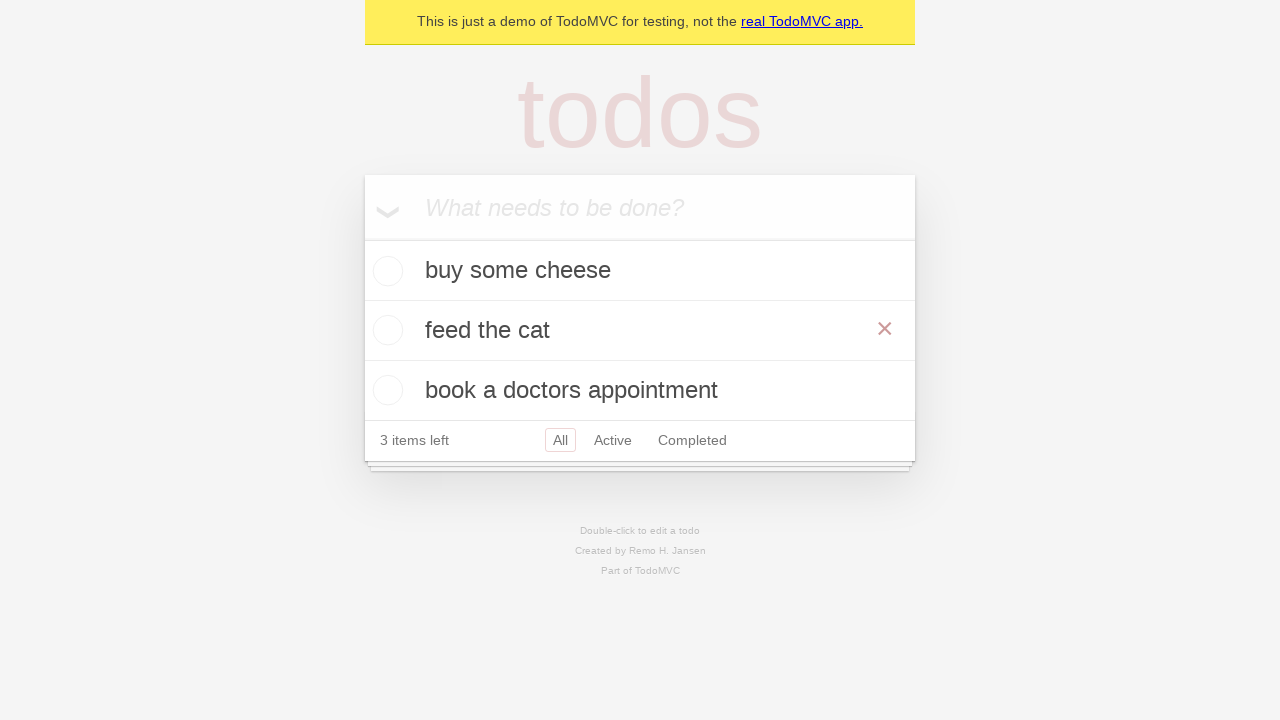